Tests calendar/date picker functionality by clicking on the datepicker input to open the calendar widget, then selecting a specific date (26) from the available dates.

Starting URL: http://seleniumpractise.blogspot.com/2016/08/how-to-handle-calendar-in-selenium.html

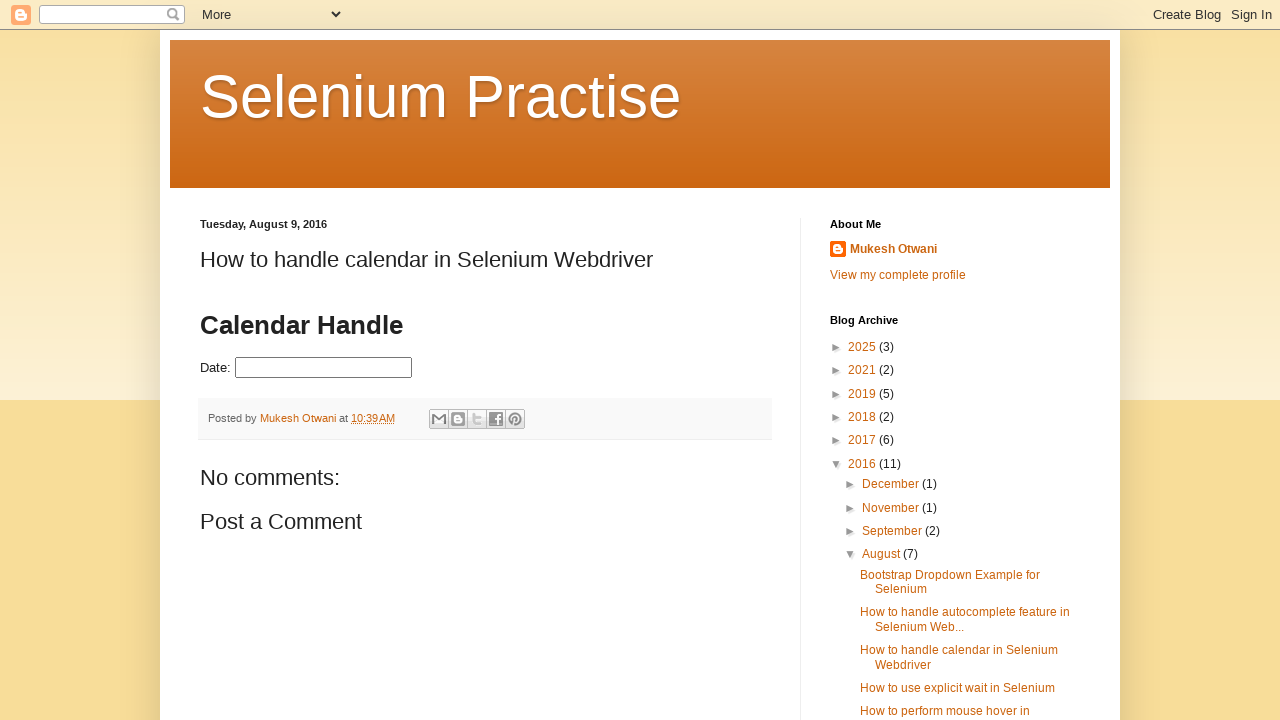

Clicked on datepicker input to open the calendar widget at (324, 368) on input#datepicker
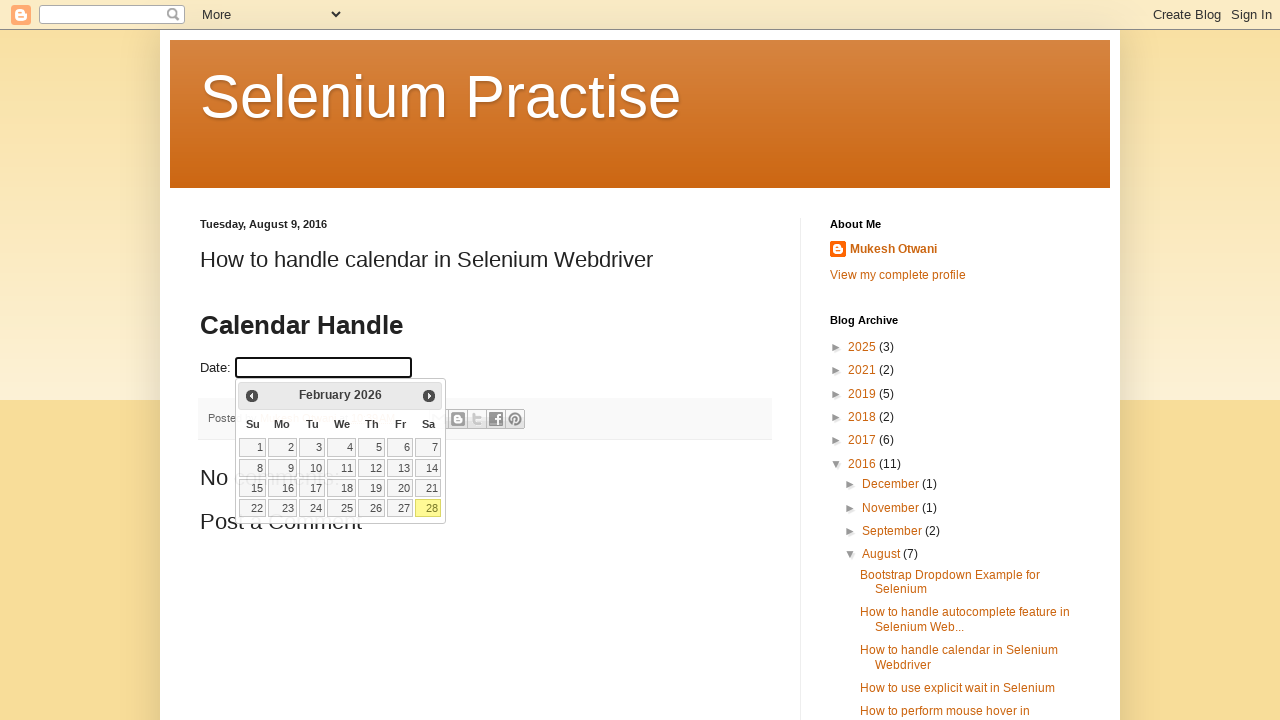

Calendar widget loaded and became visible
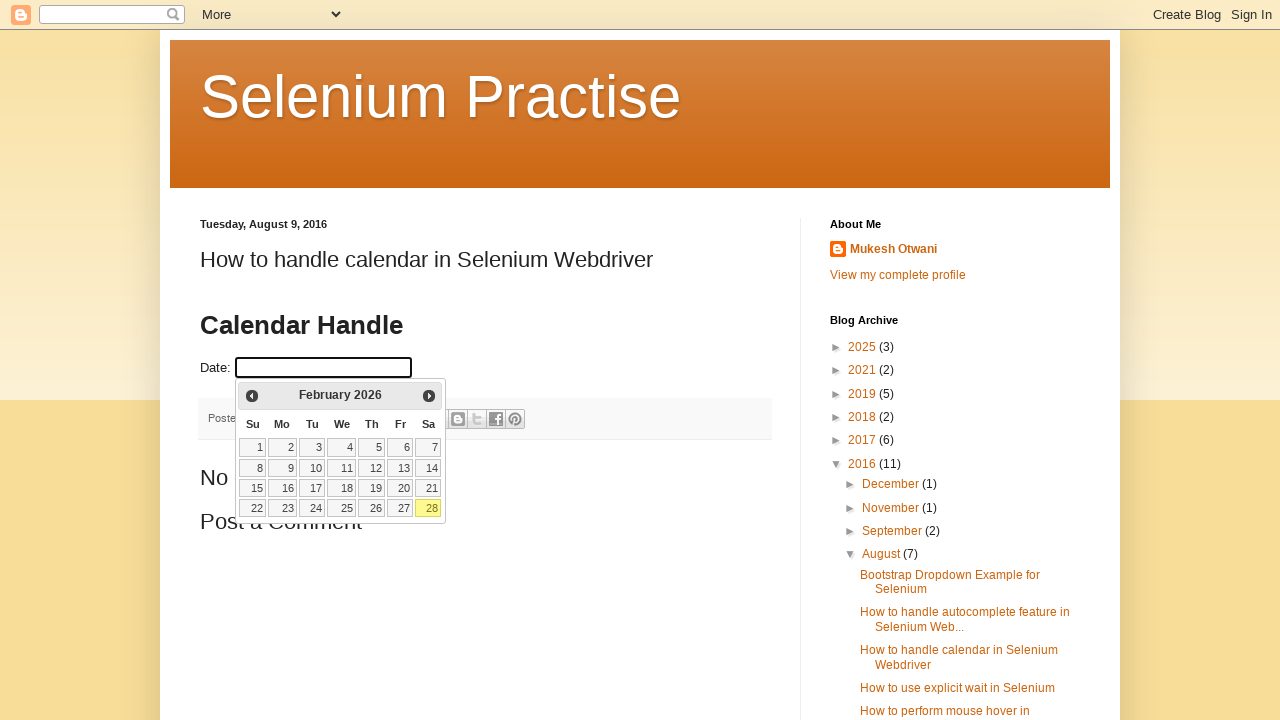

Selected date 26 from the calendar at (372, 508) on table.ui-datepicker-calendar td a:has-text('26')
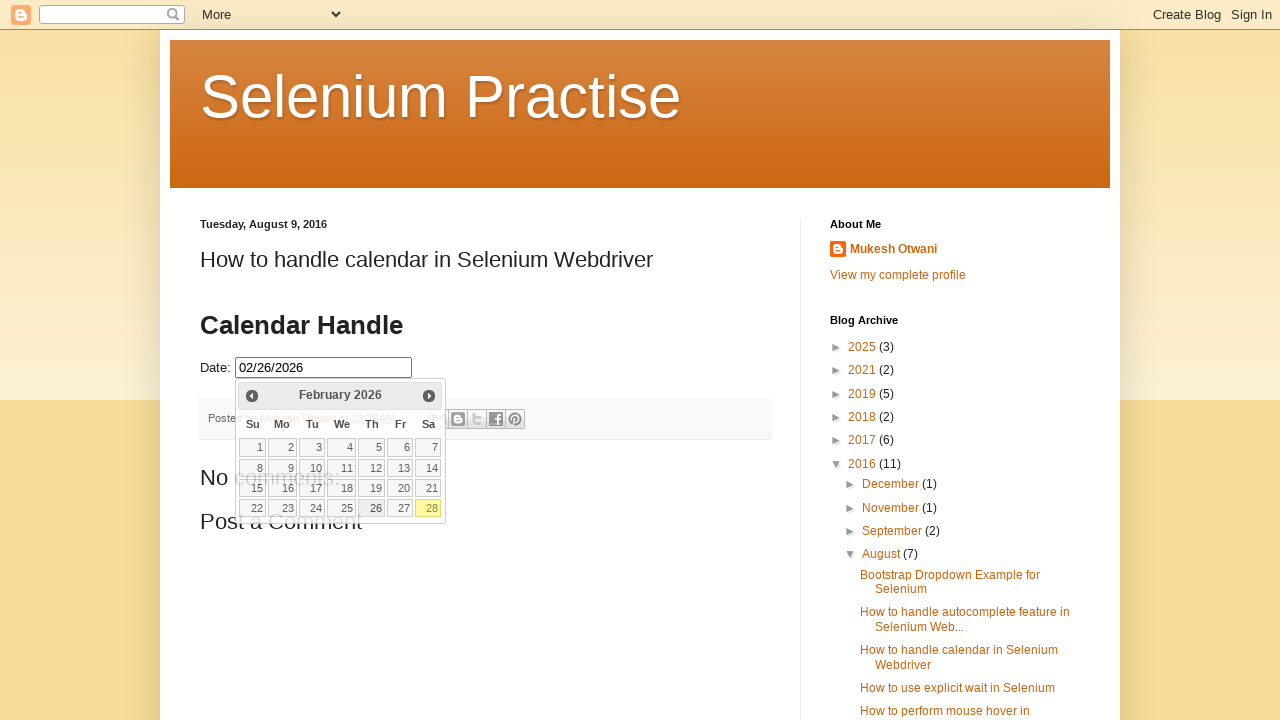

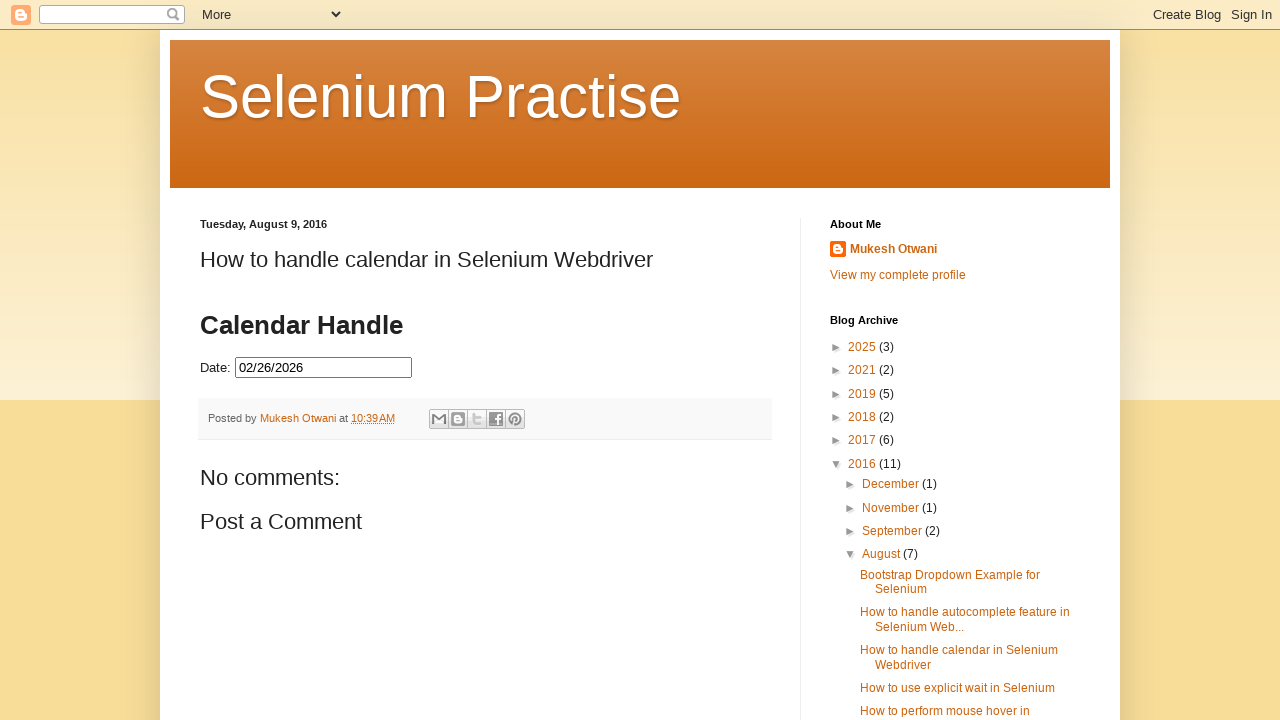